Tests browser navigation functionality by clicking a logo link and then using browser back, refresh, and forward navigation buttons

Starting URL: https://www.tutorialspoint.com/selenium/practice/selenium_automation_practice.php

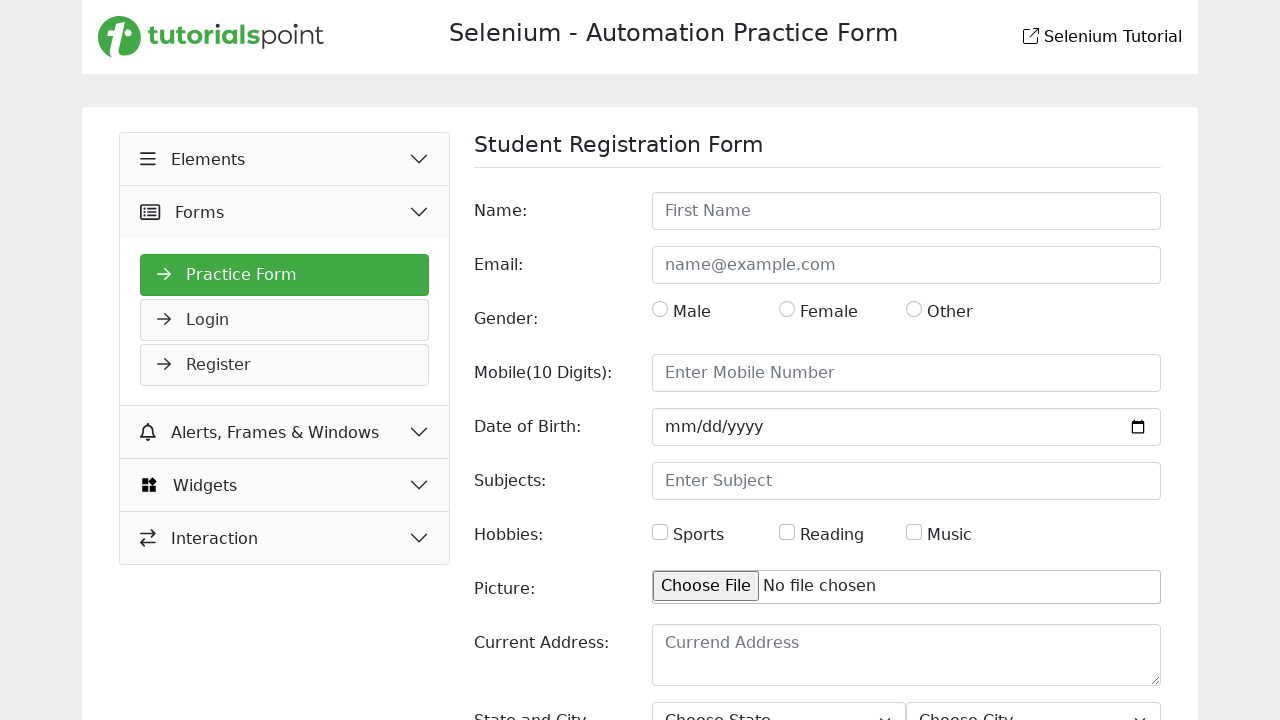

Clicked logo link in header at (211, 37) on xpath=//header/div[1]/a[1]/*[1]
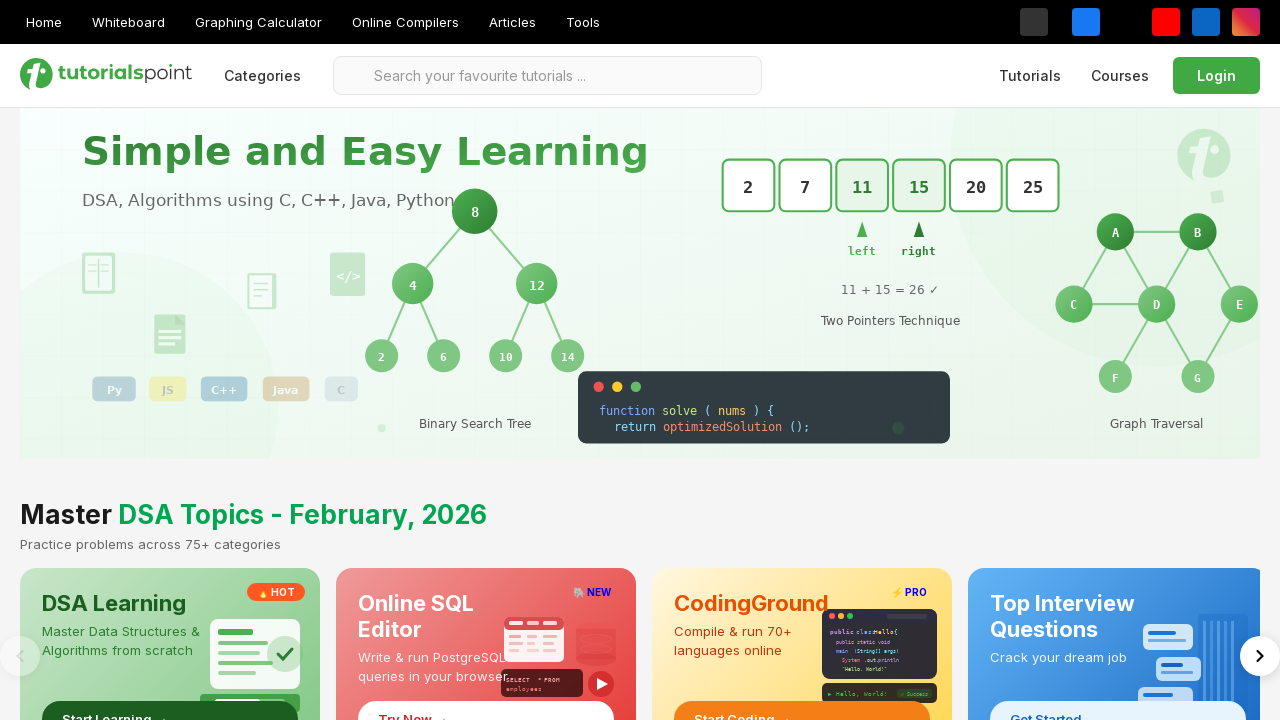

Navigated back to previous page using browser back button
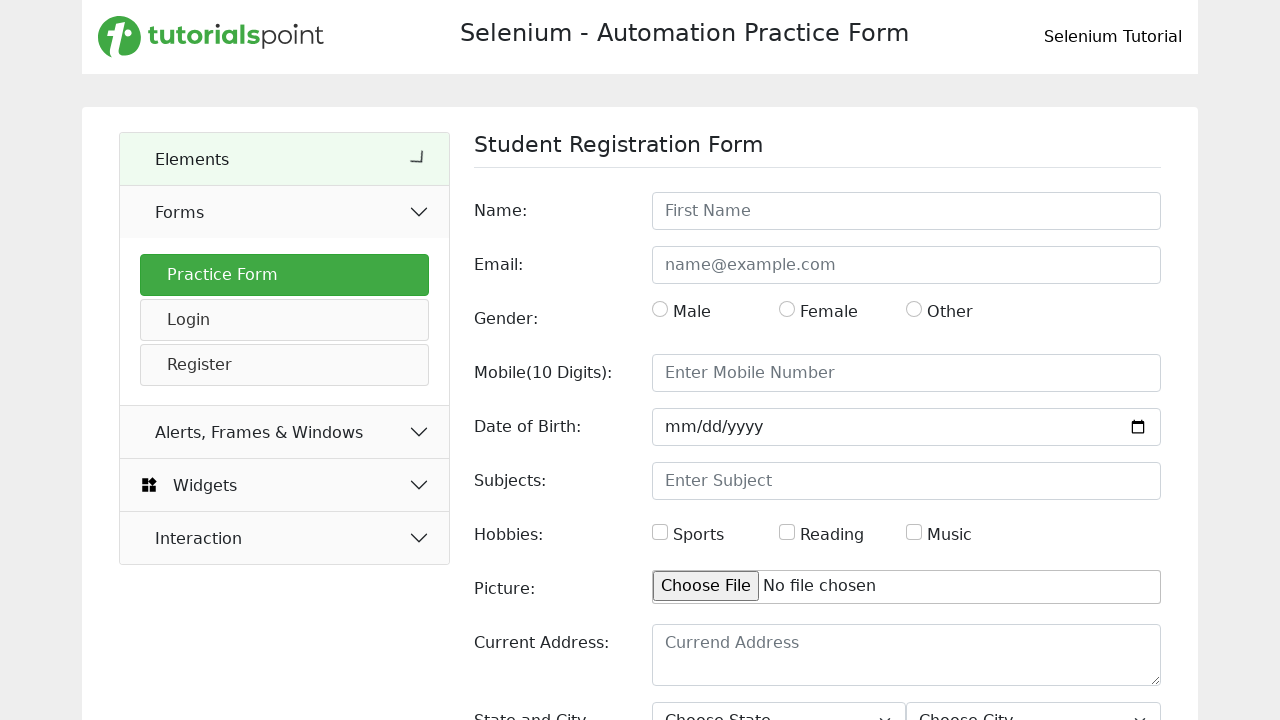

Refreshed current page
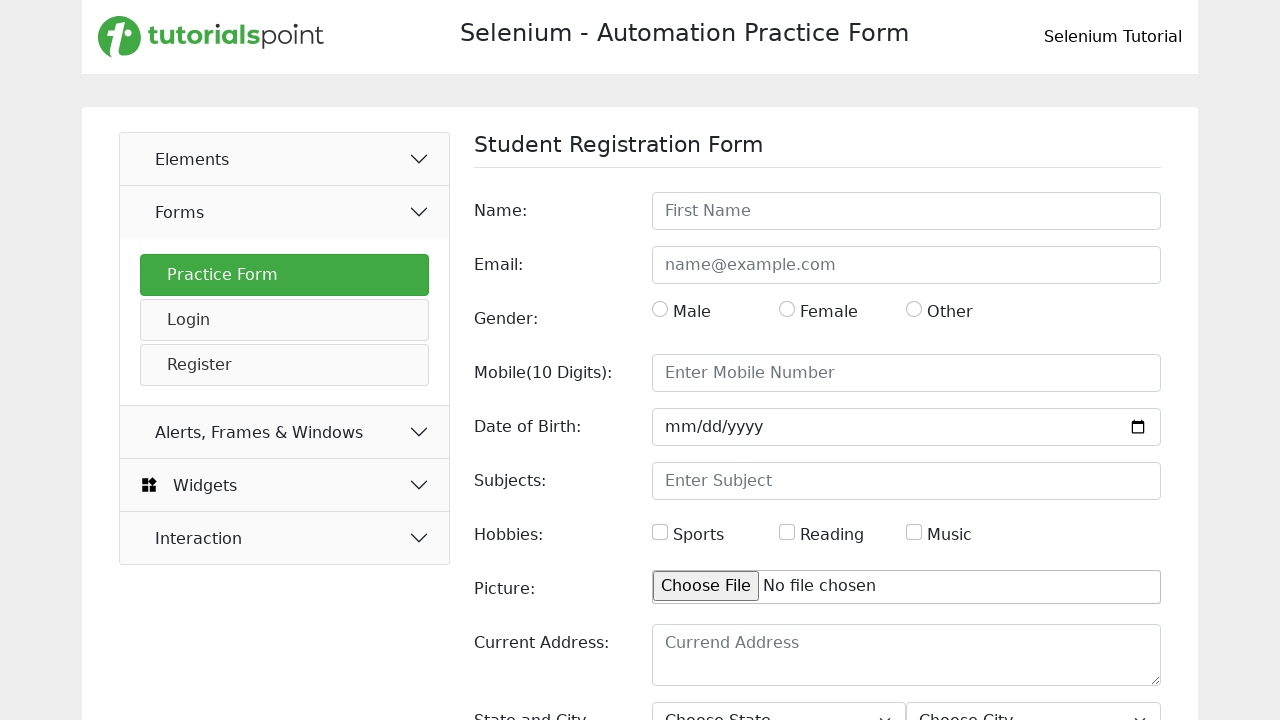

Navigated forward using browser forward button
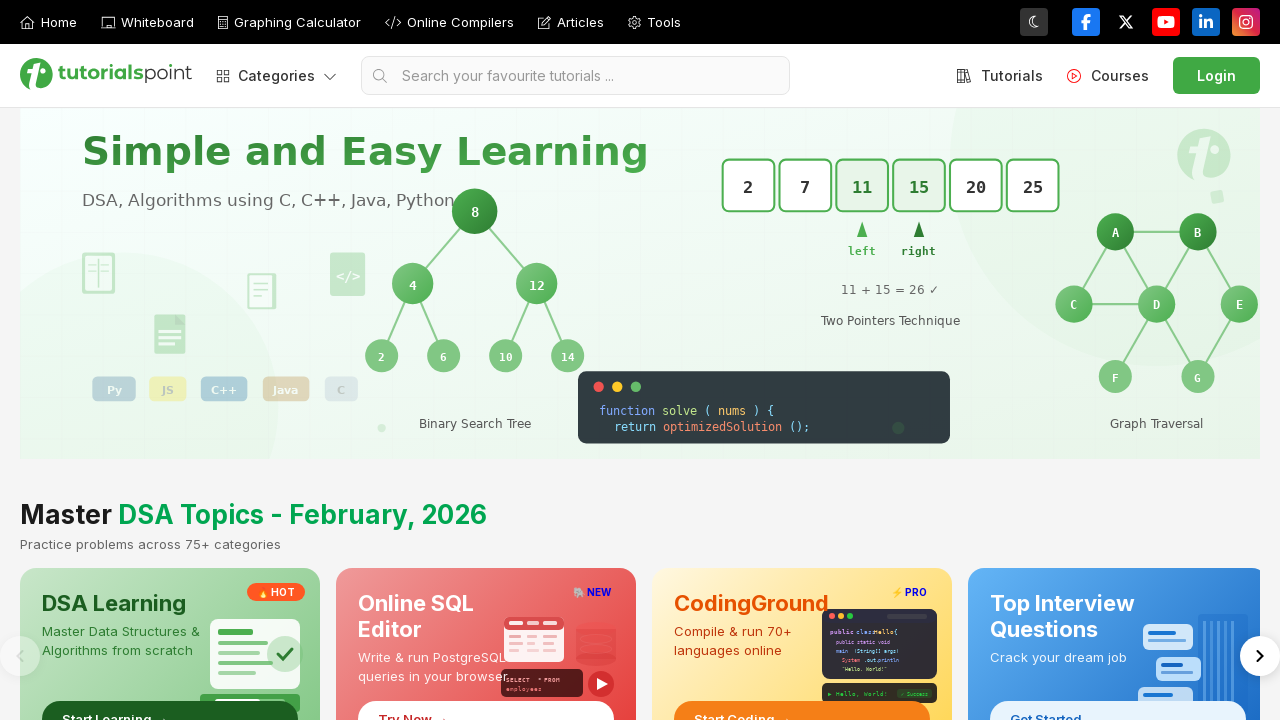

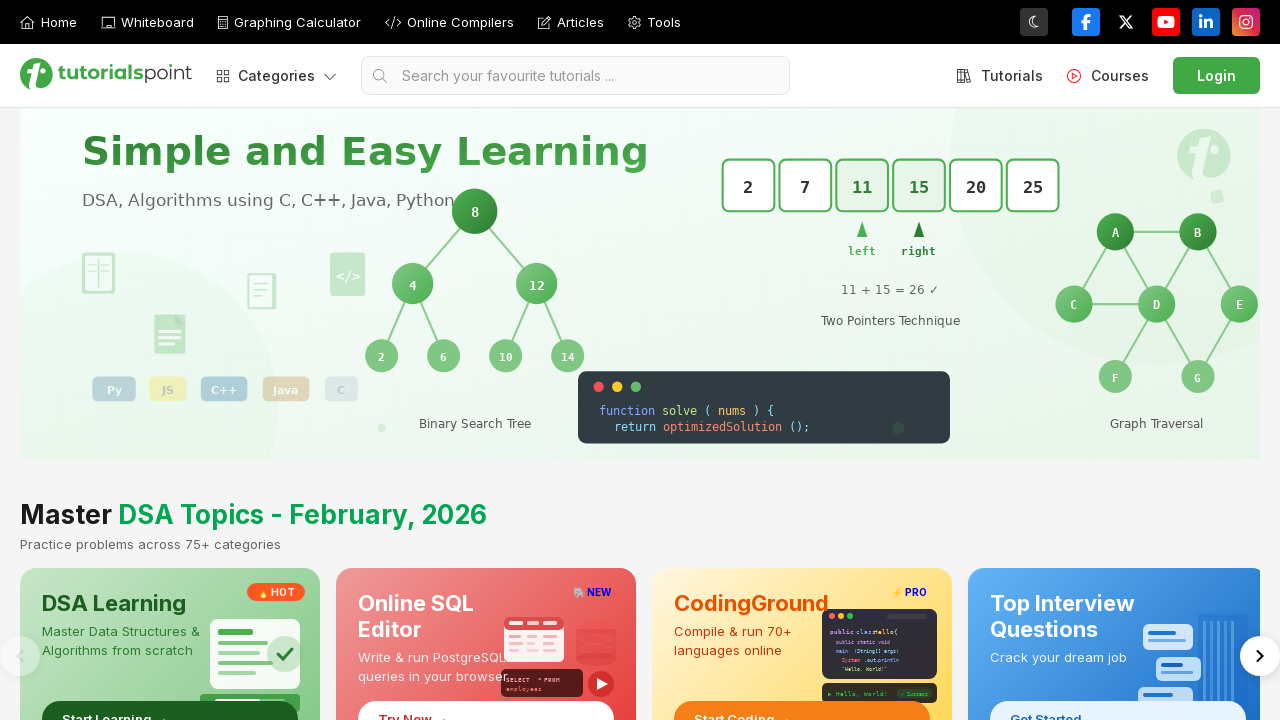